Tests the search functionality by navigating to the search page, entering a language name, and verifying search results contain the search term

Starting URL: https://www.99-bottles-of-beer.net/

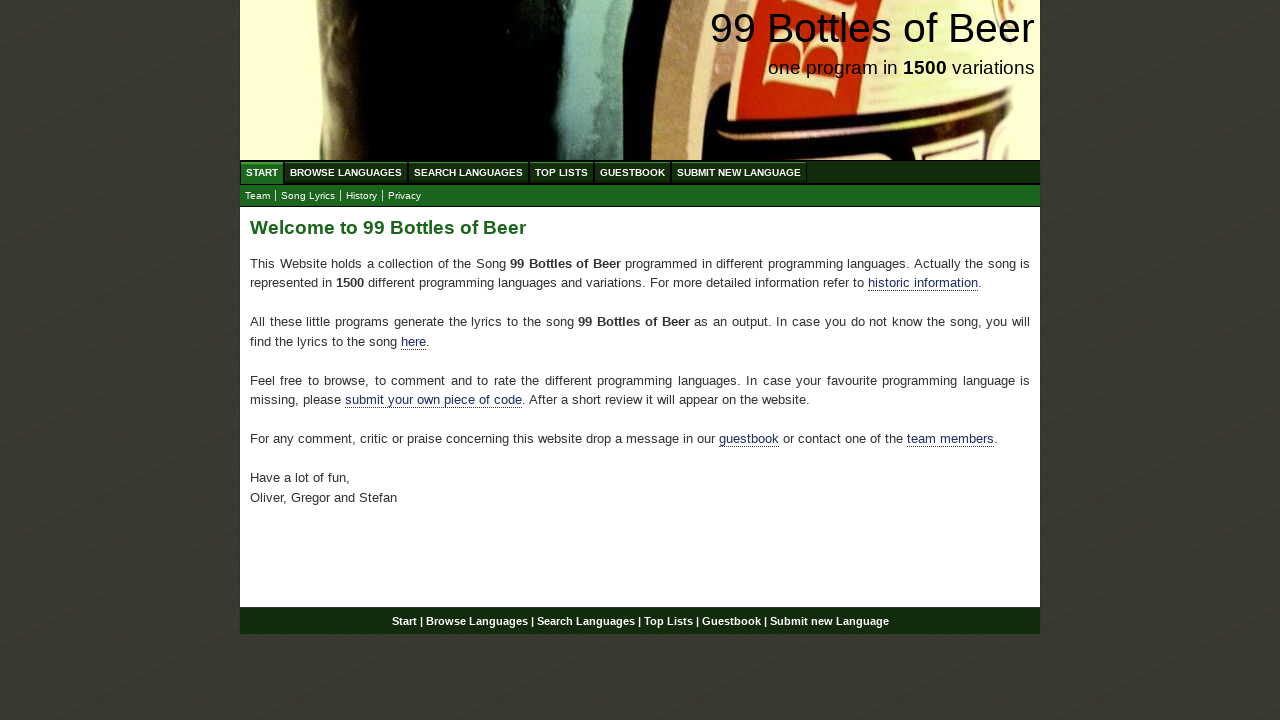

Clicked on Search Languages menu item at (468, 172) on xpath=//ul[@id='menu']/li/a[@href='/search.html']
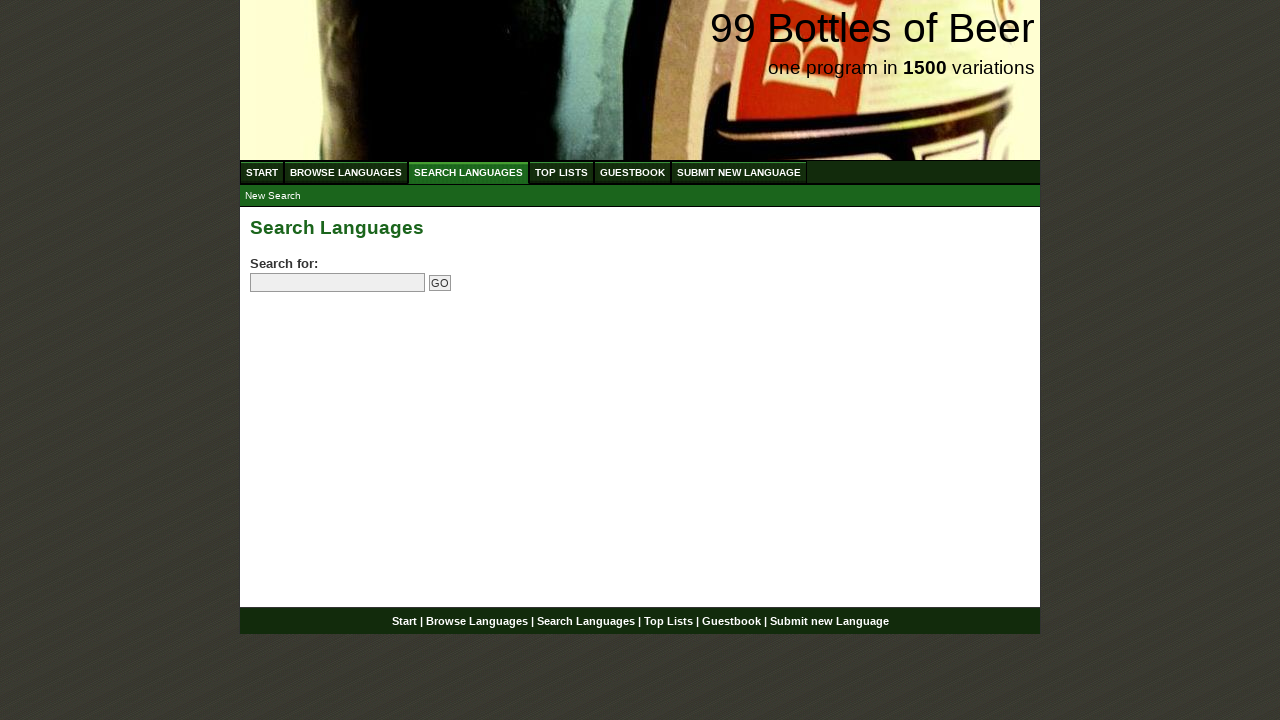

Clicked on the search field at (338, 283) on input[name='search']
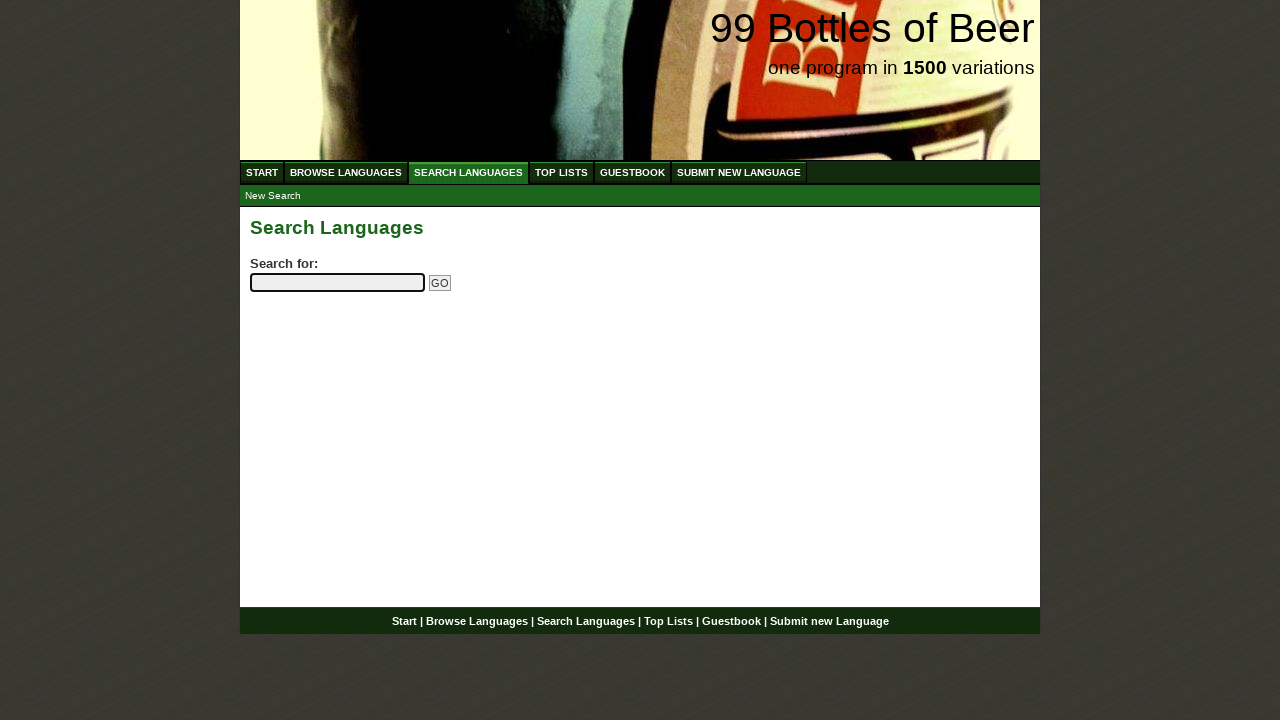

Entered 'python' in the search field on input[name='search']
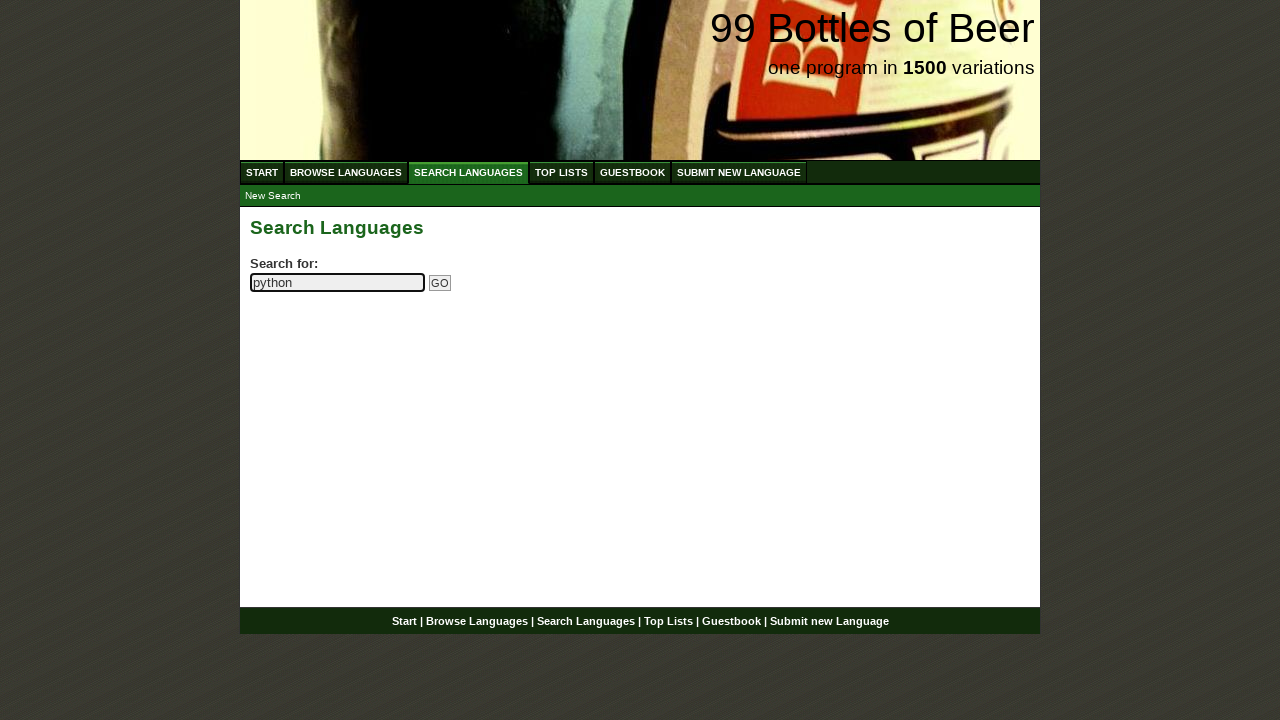

Clicked the Go button to submit search at (440, 283) on input[name='submitsearch']
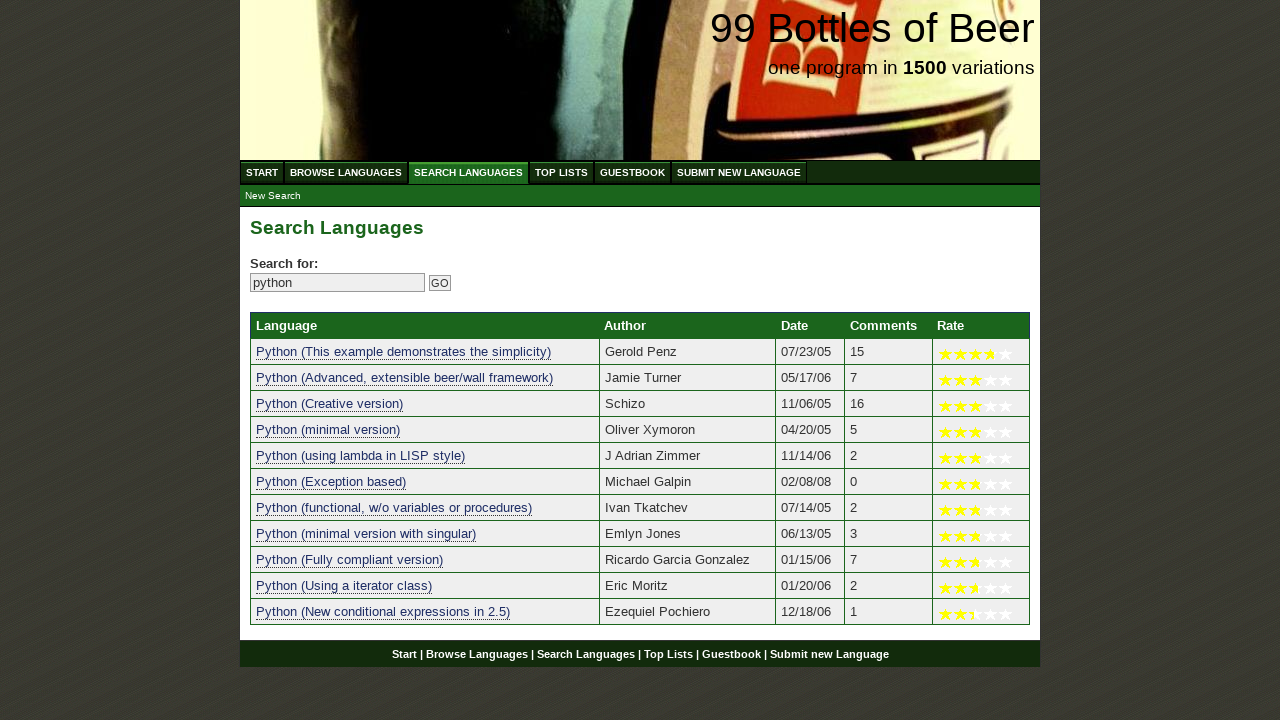

Search results table loaded successfully
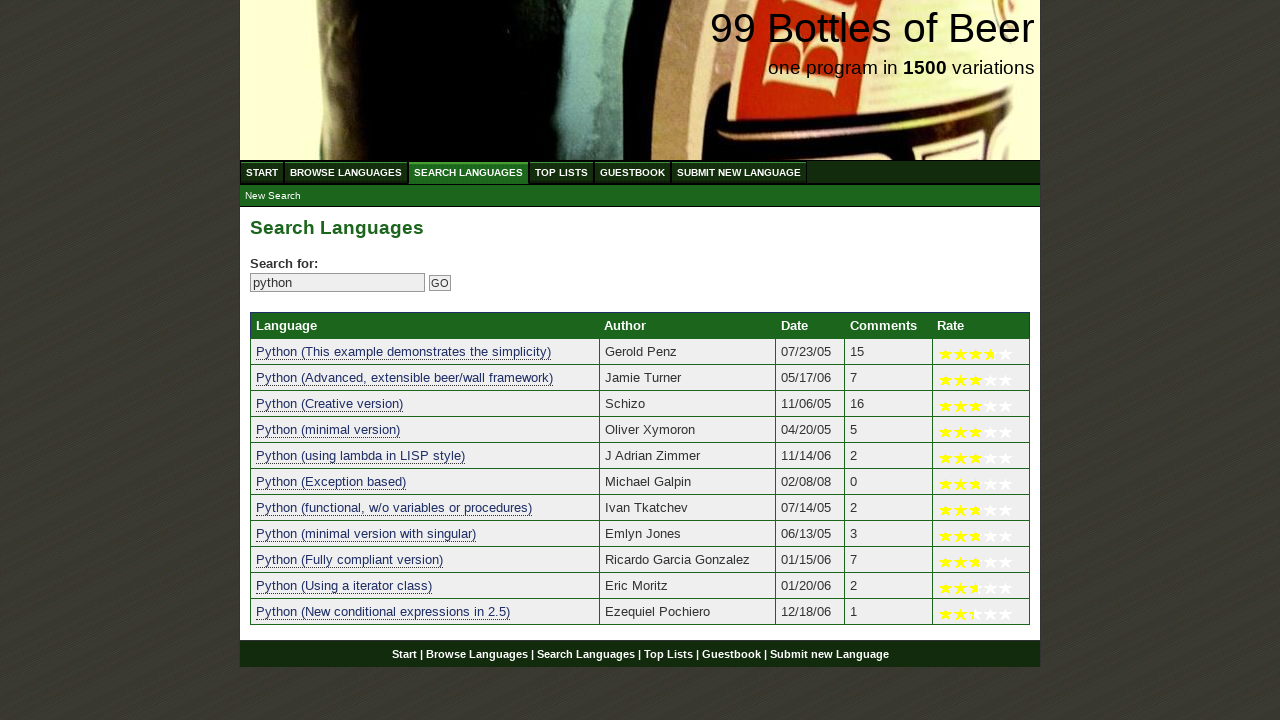

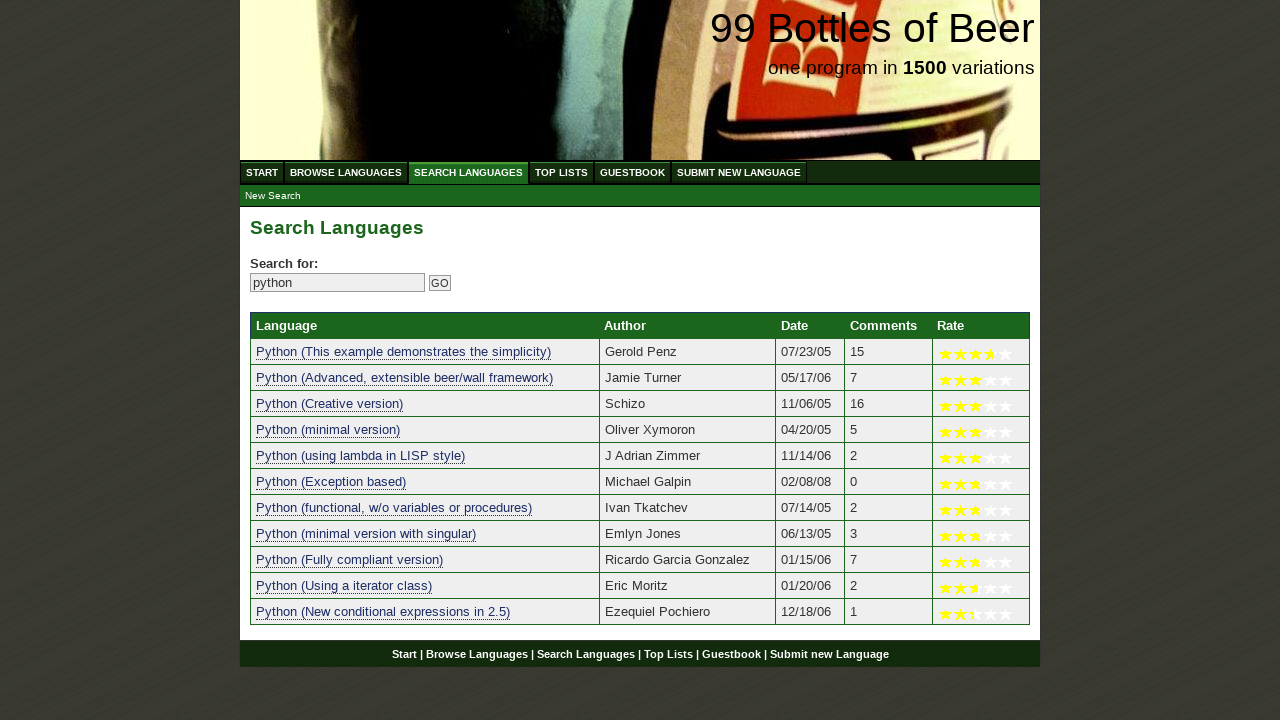